Navigates to an automation practice page, scrolls down to a web table, and verifies the table structure by checking that rows and columns are present.

Starting URL: https://rahulshettyacademy.com/AutomationPractice/

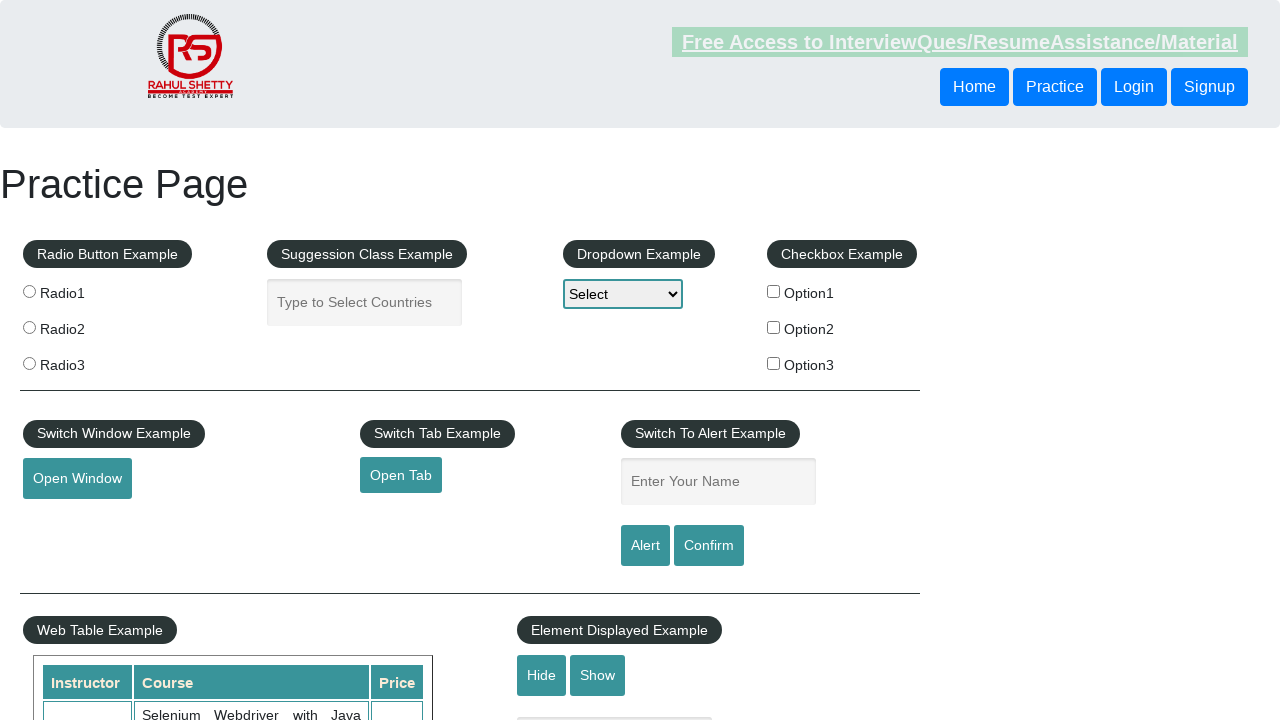

Navigated to automation practice page
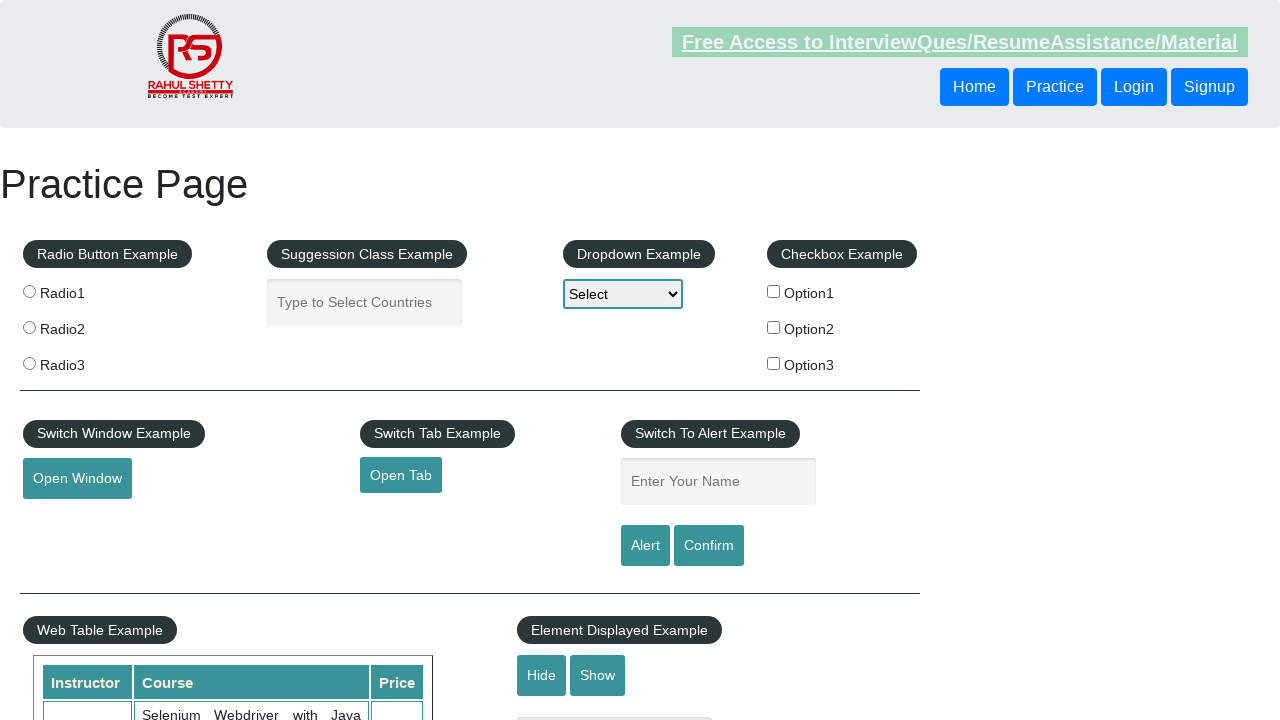

Scrolled down 600 pixels to reveal web table
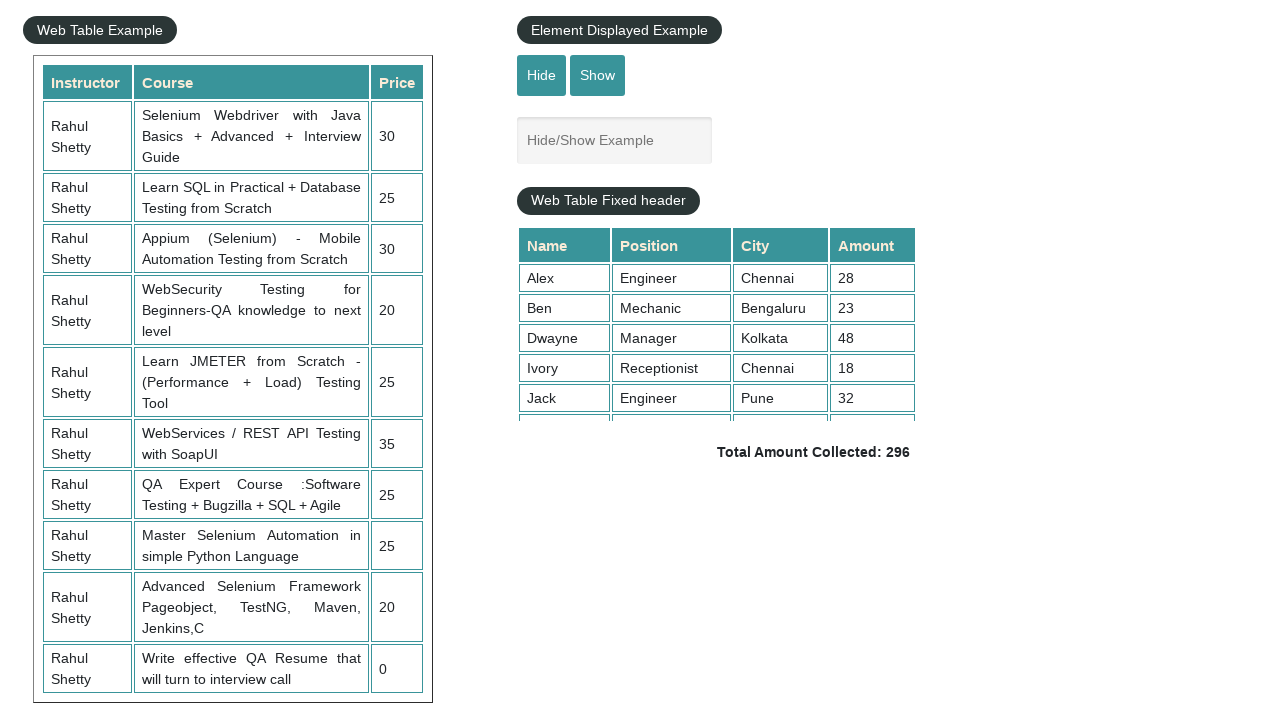

Web table with class 'table-display' became visible
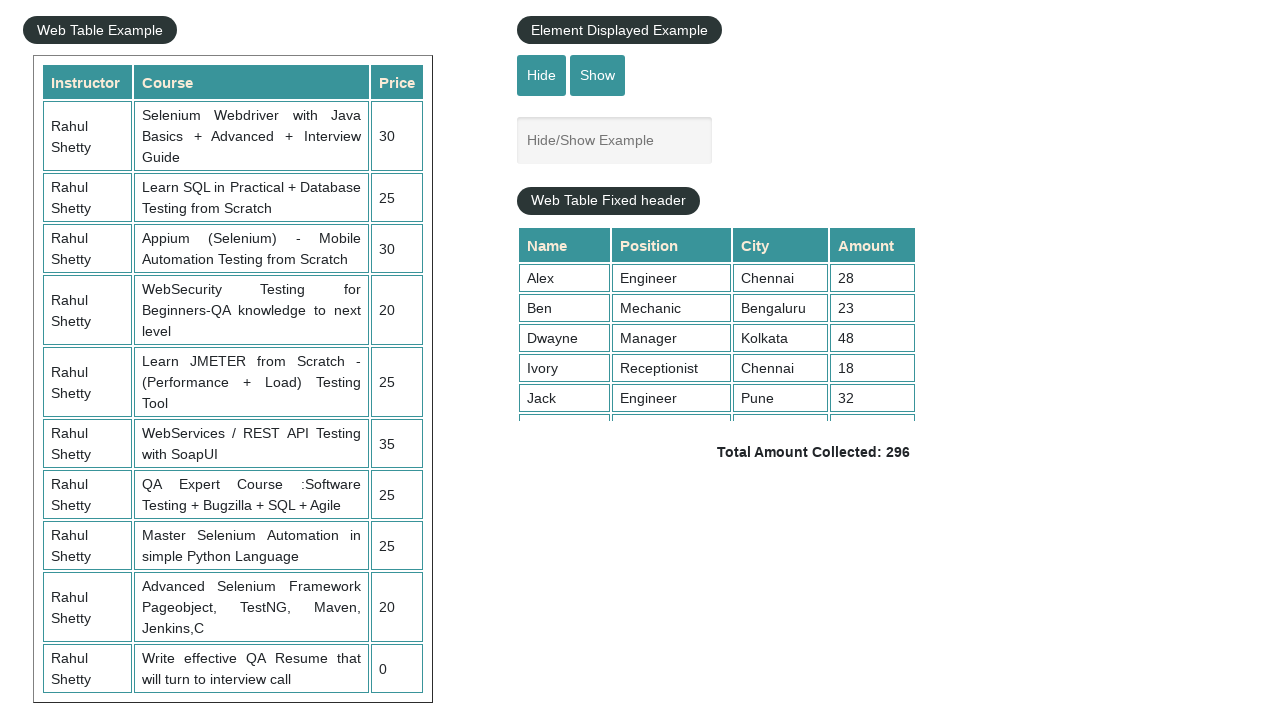

Verified first table row exists
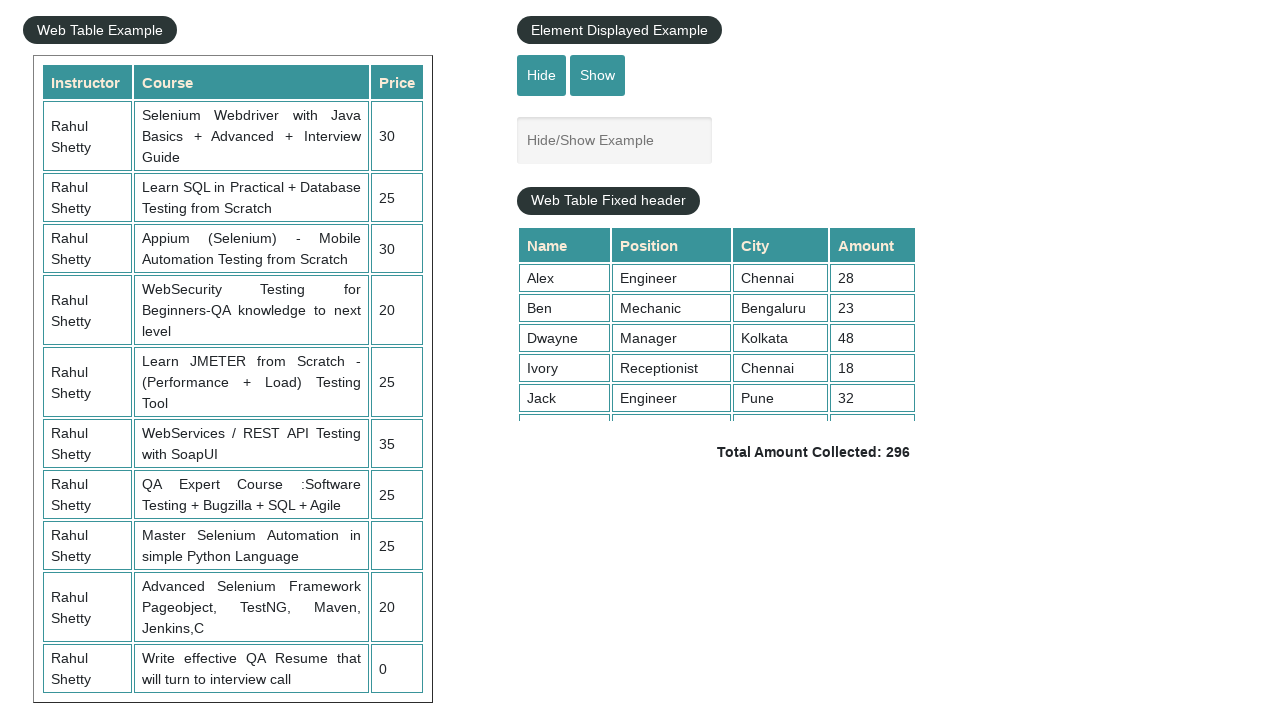

Verified first column in second row exists
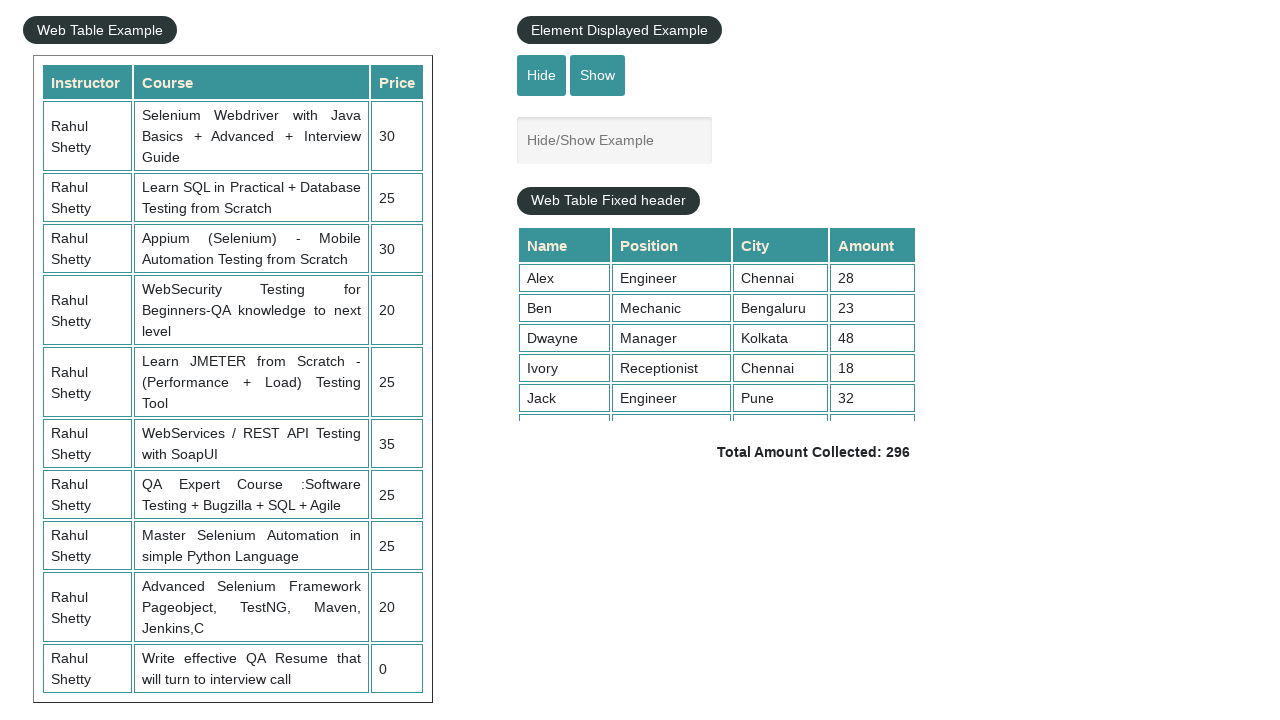

Verified second row is accessible for interaction
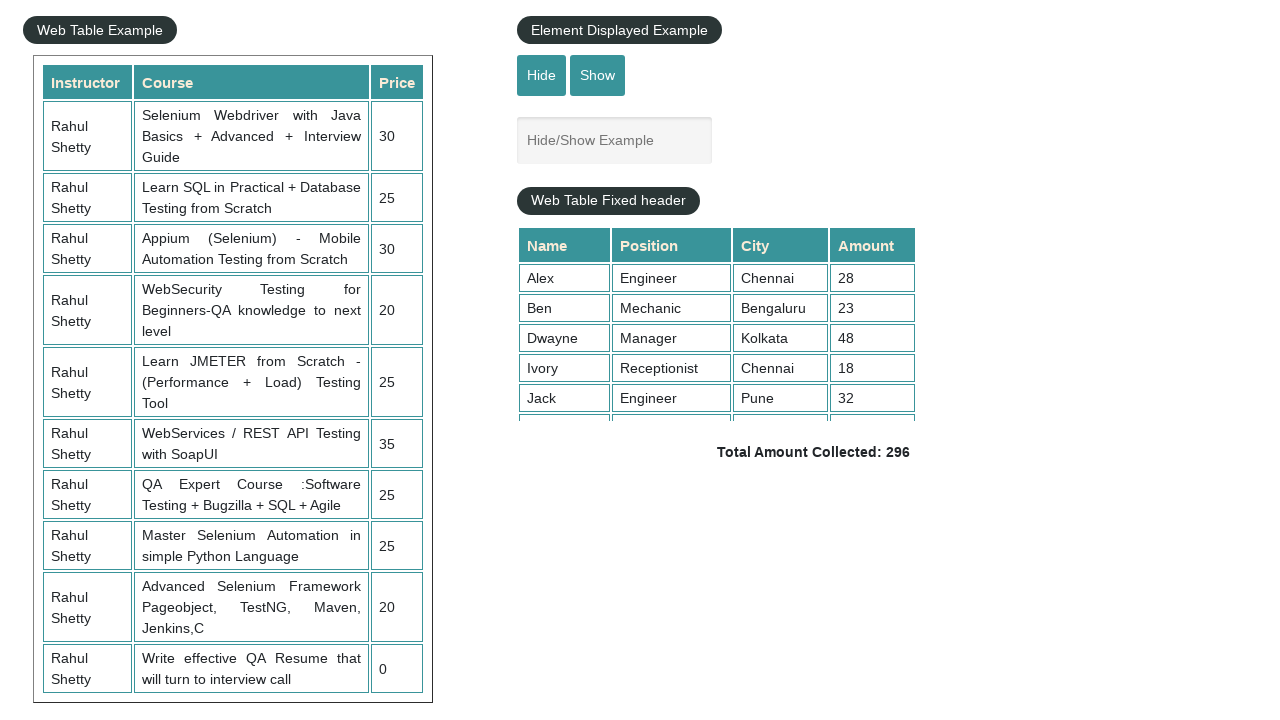

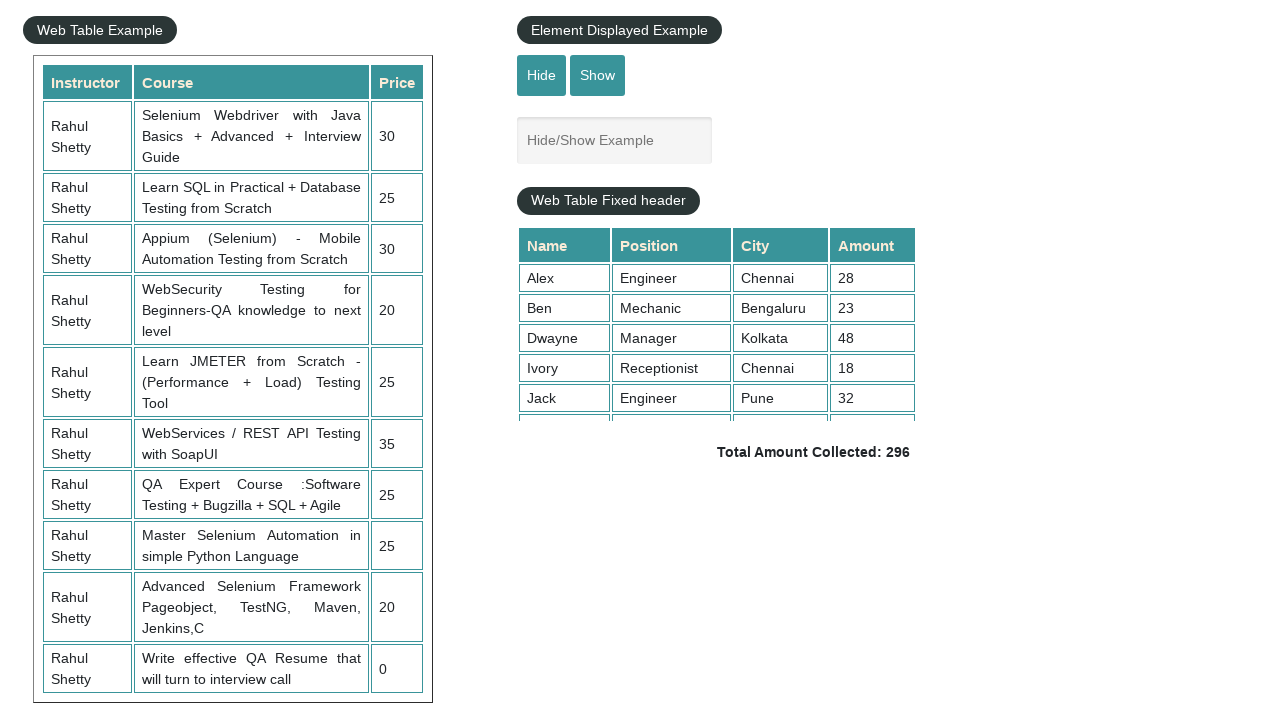